Tests a table on a practice automation page by scrolling the page and table, extracting values from the 4th column, summing them, and verifying the sum matches the displayed total amount.

Starting URL: https://rahulshettyacademy.com/AutomationPractice/

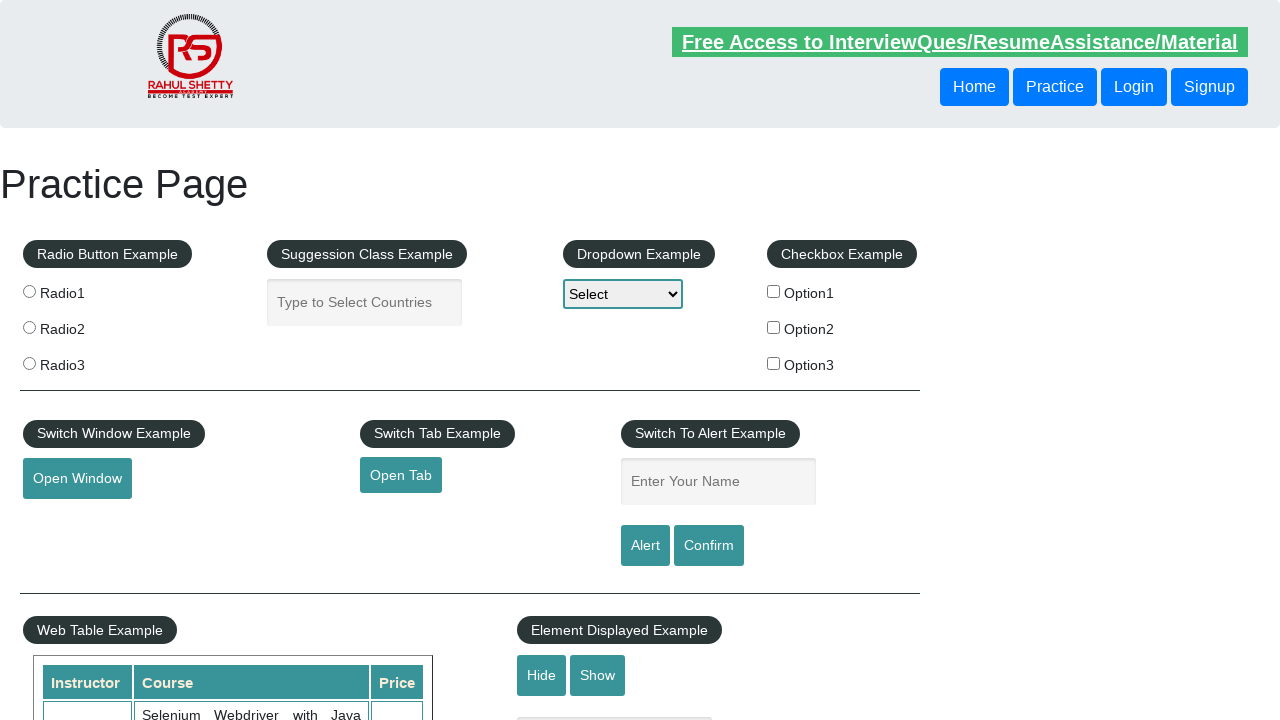

Scrolled page down by 500 pixels
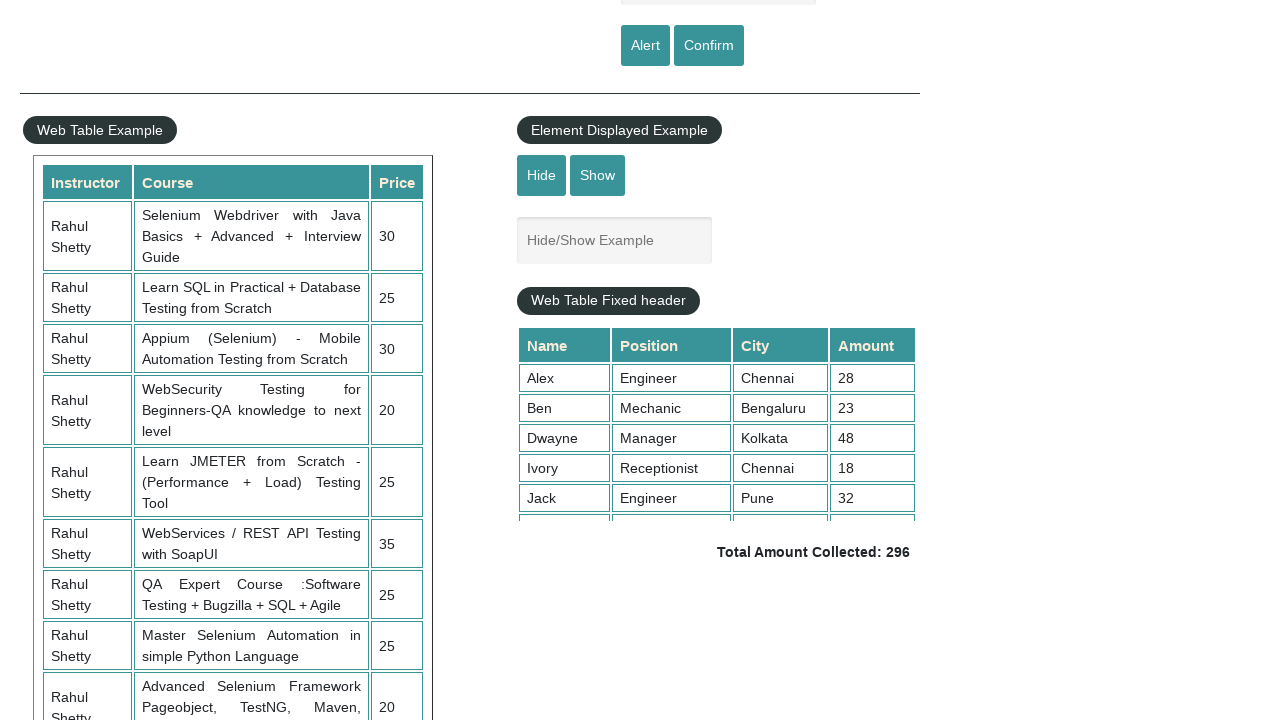

Waited 1000ms for scroll to complete
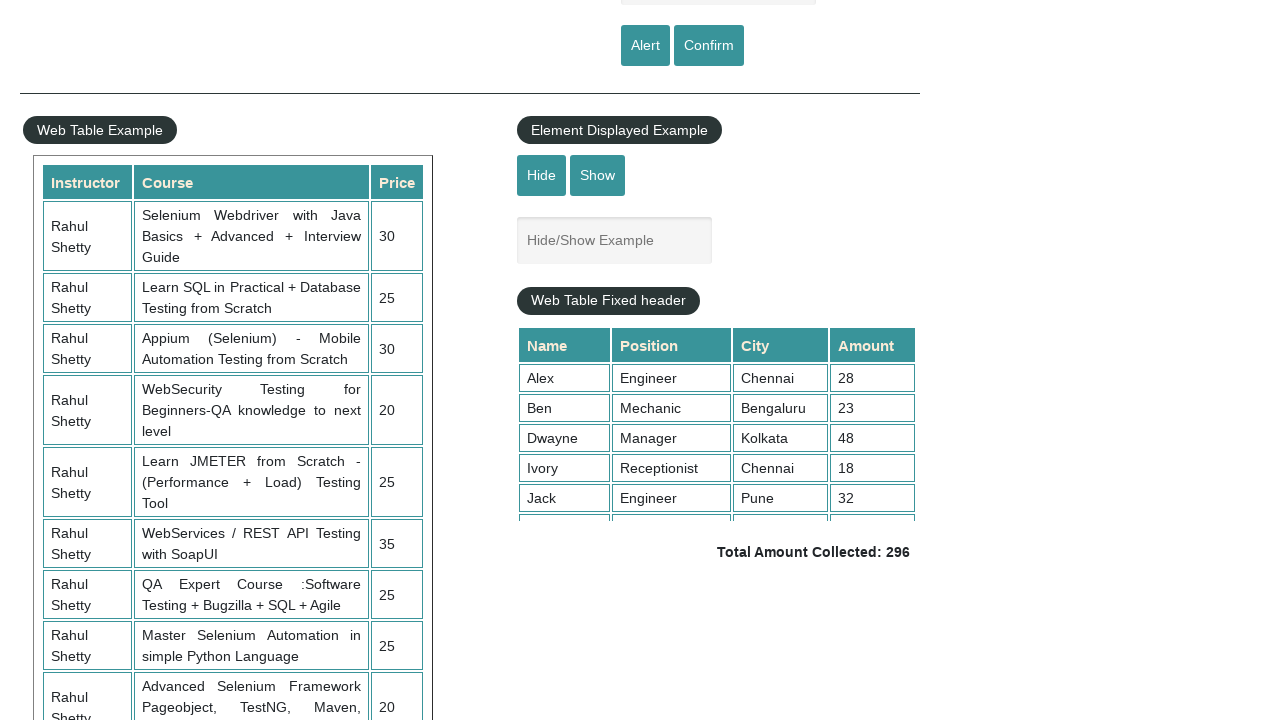

Scrolled table element down by 5000 pixels
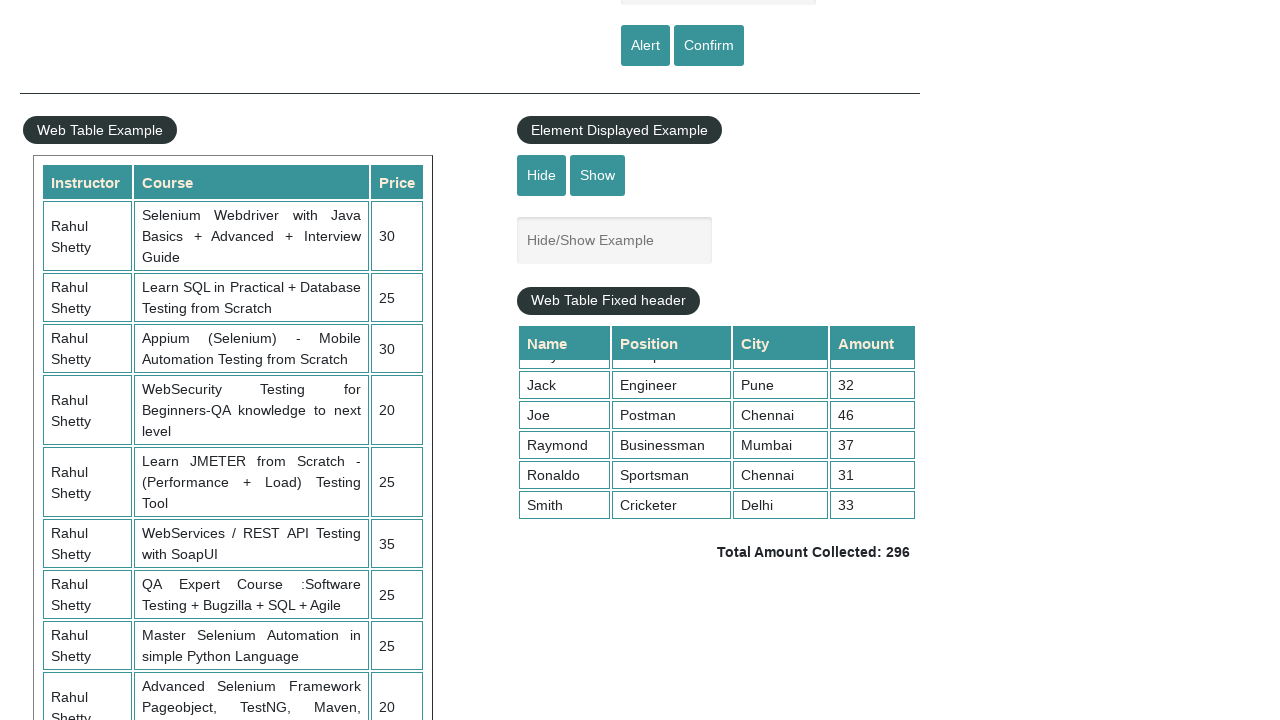

Table 4th column cells loaded
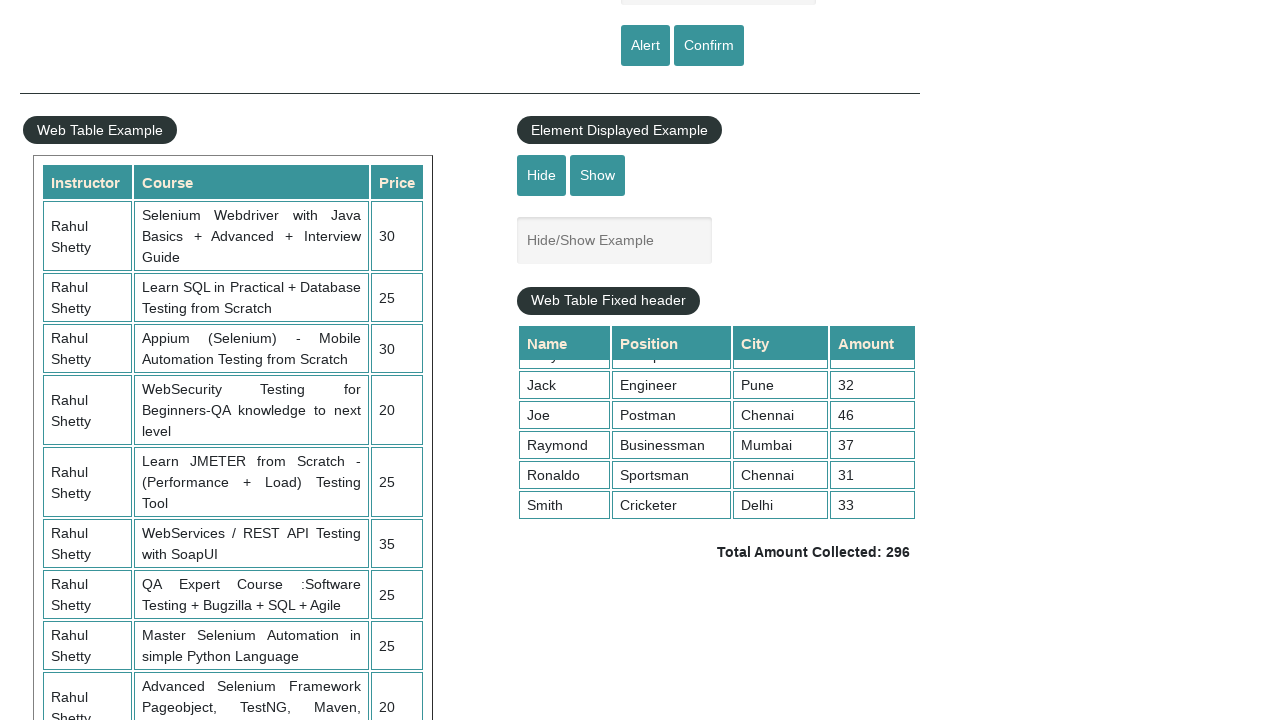

Extracted all values from 4th column of table
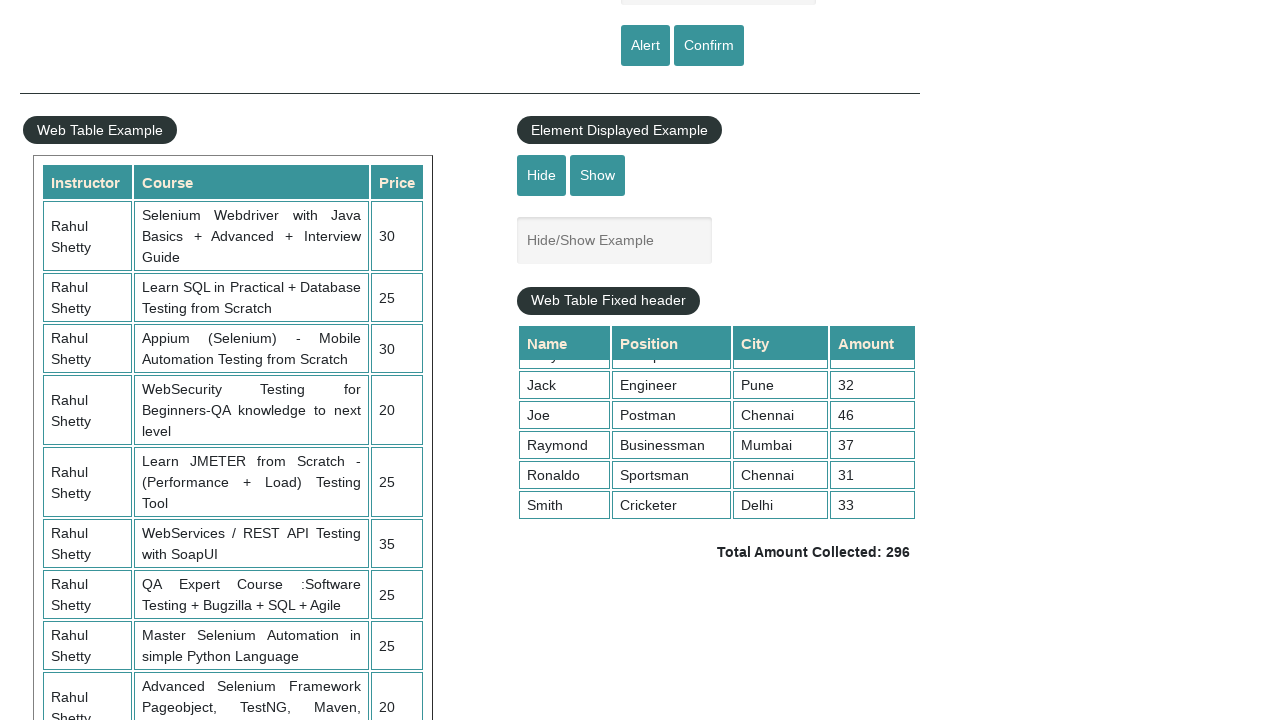

Calculated sum of 4th column values: 296
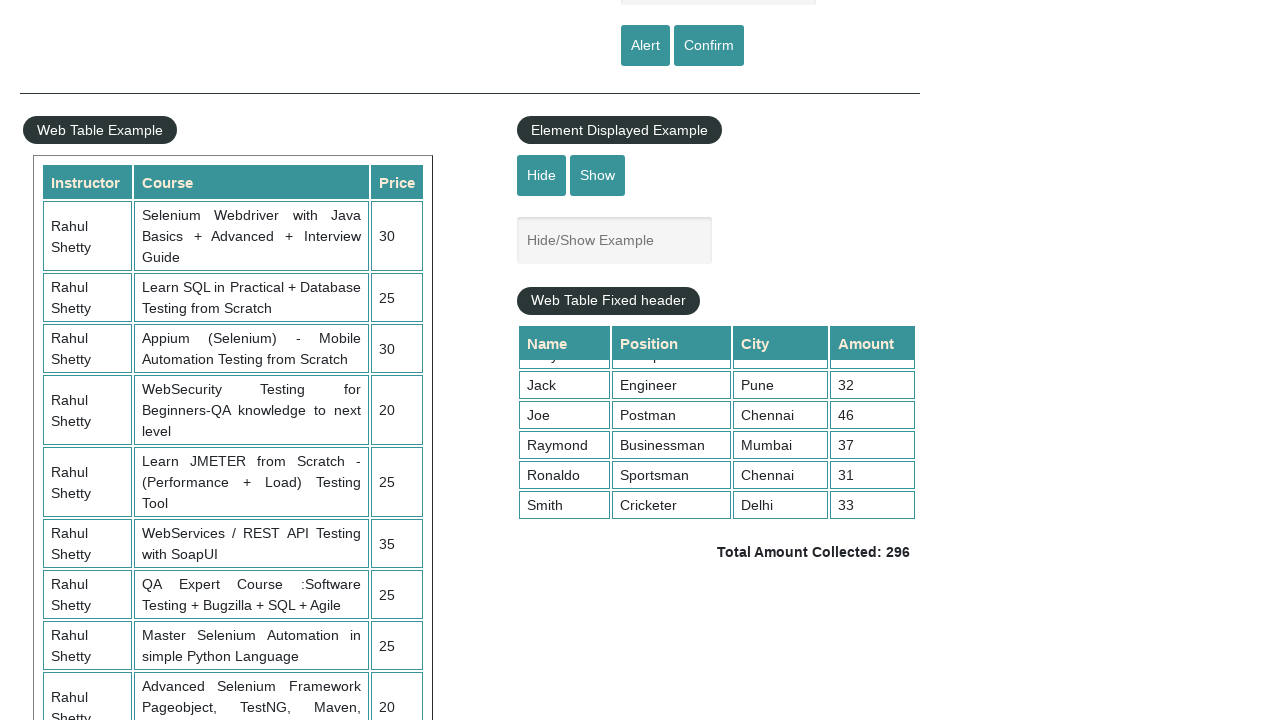

Retrieved displayed total amount text
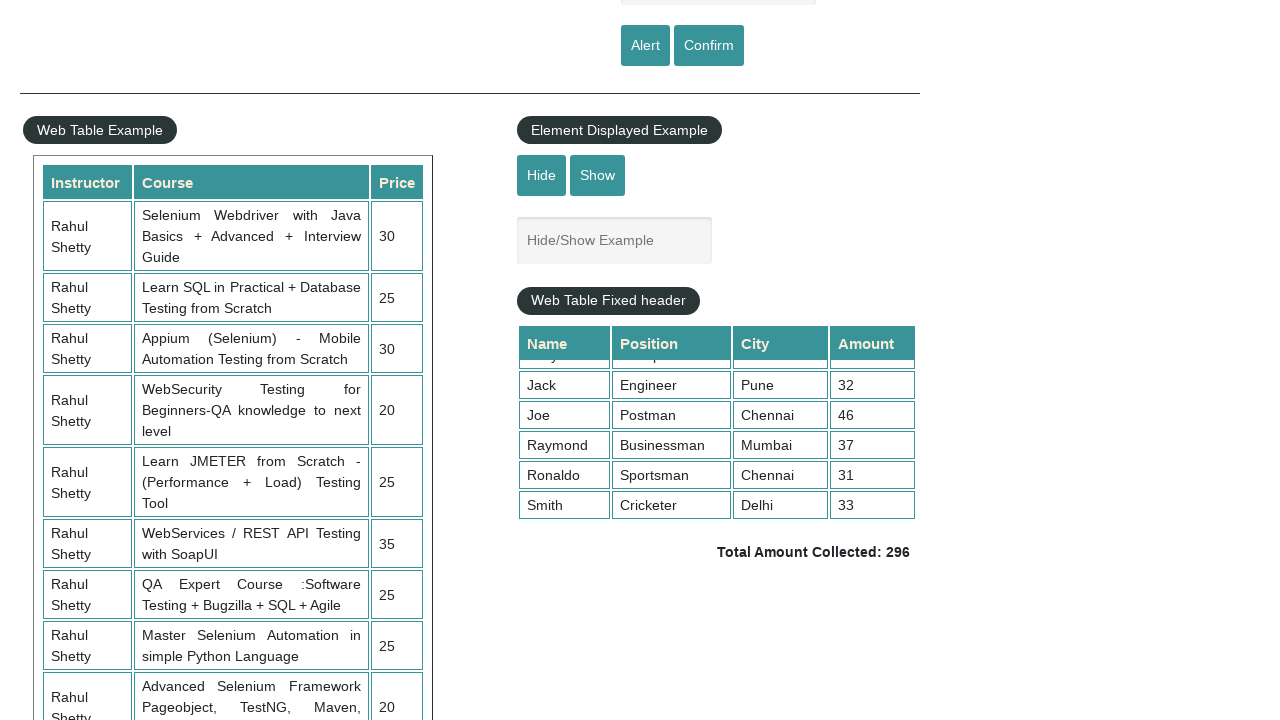

Extracted displayed total value: 296
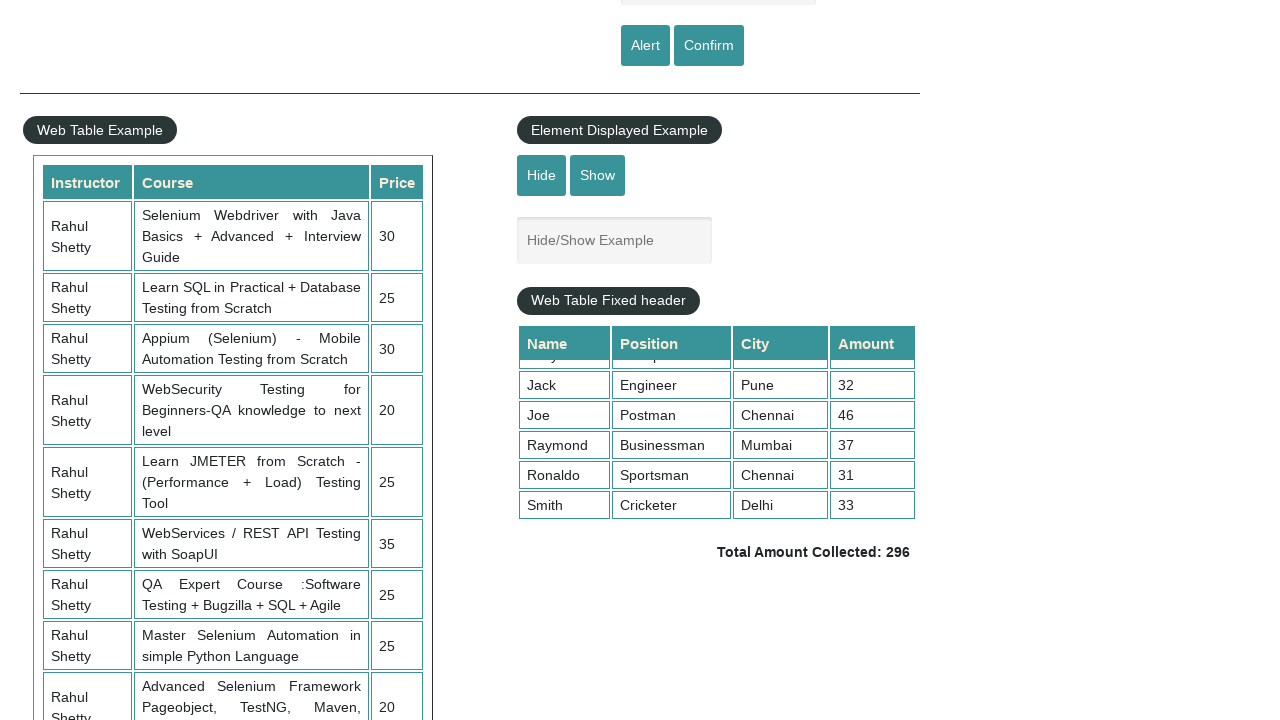

Verified calculated sum 296 matches displayed total 296
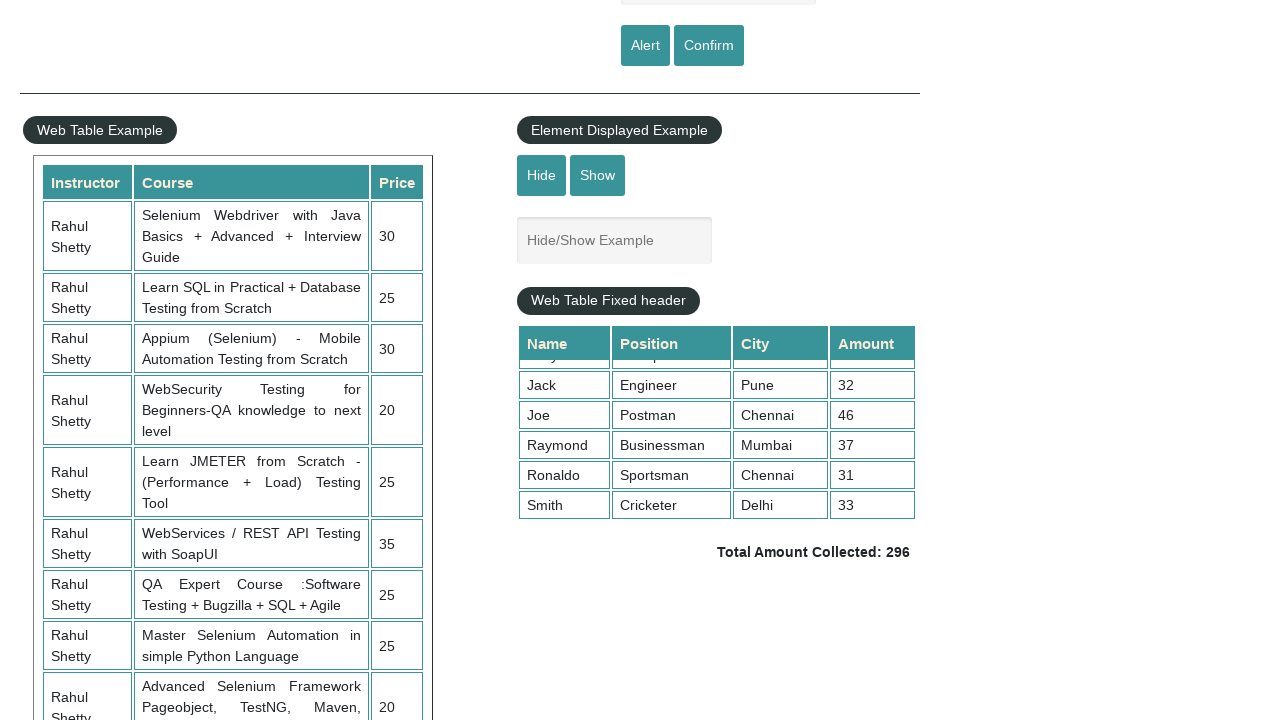

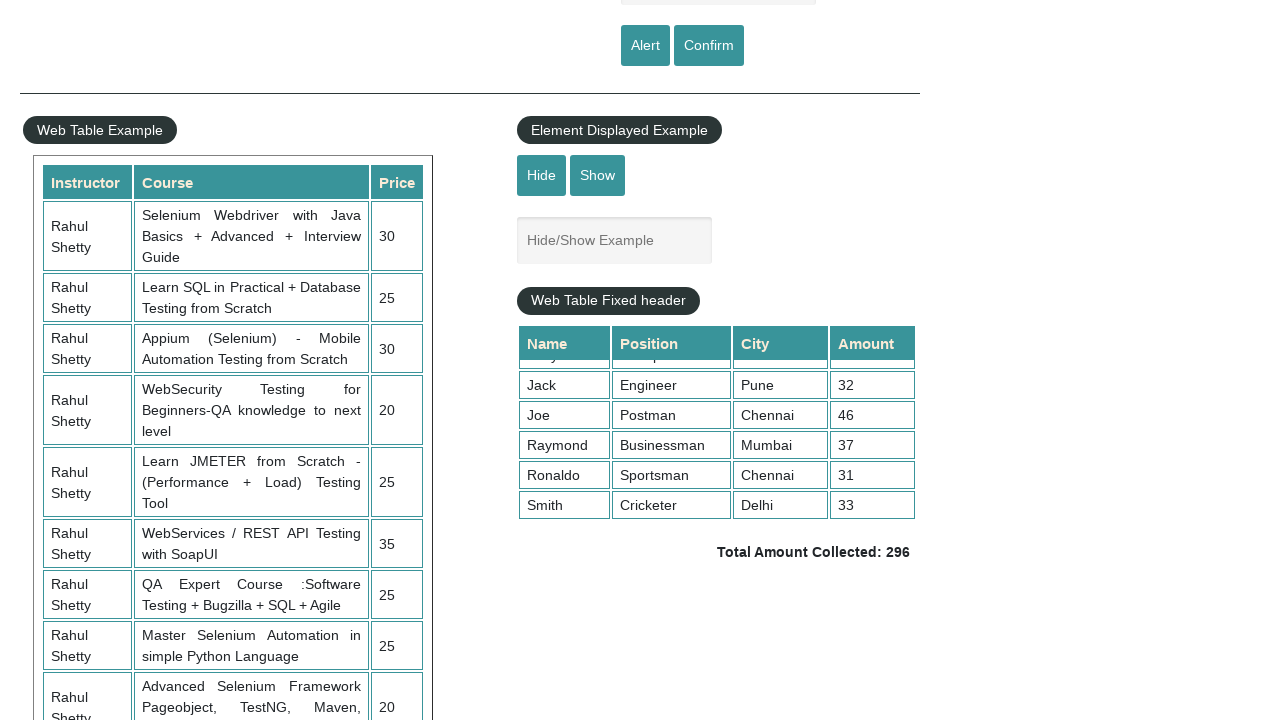